Tests dynamic dropdown functionality on a flight booking practice page by selecting origin (Bangalore) and destination (Chennai) airports from dropdown menus

Starting URL: https://rahulshettyacademy.com/dropdownsPractise/

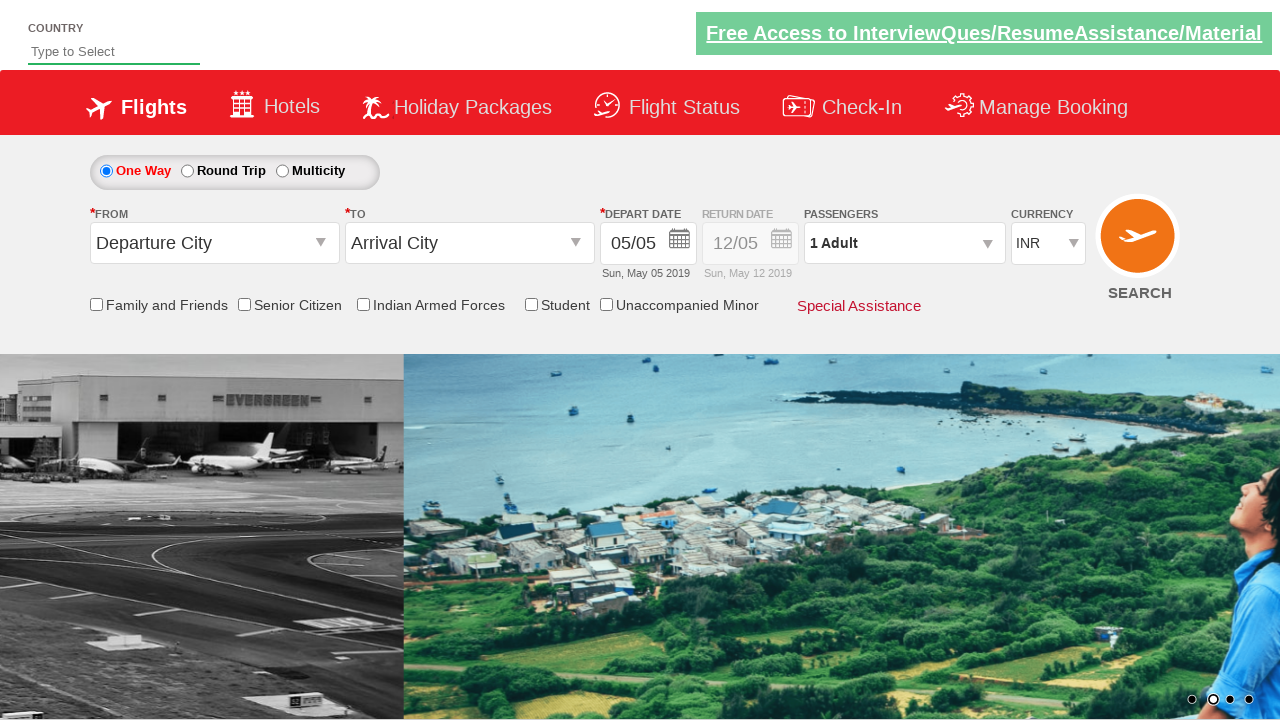

Clicked on the origin station dropdown to open it at (214, 243) on #ctl00_mainContent_ddl_originStation1_CTXT
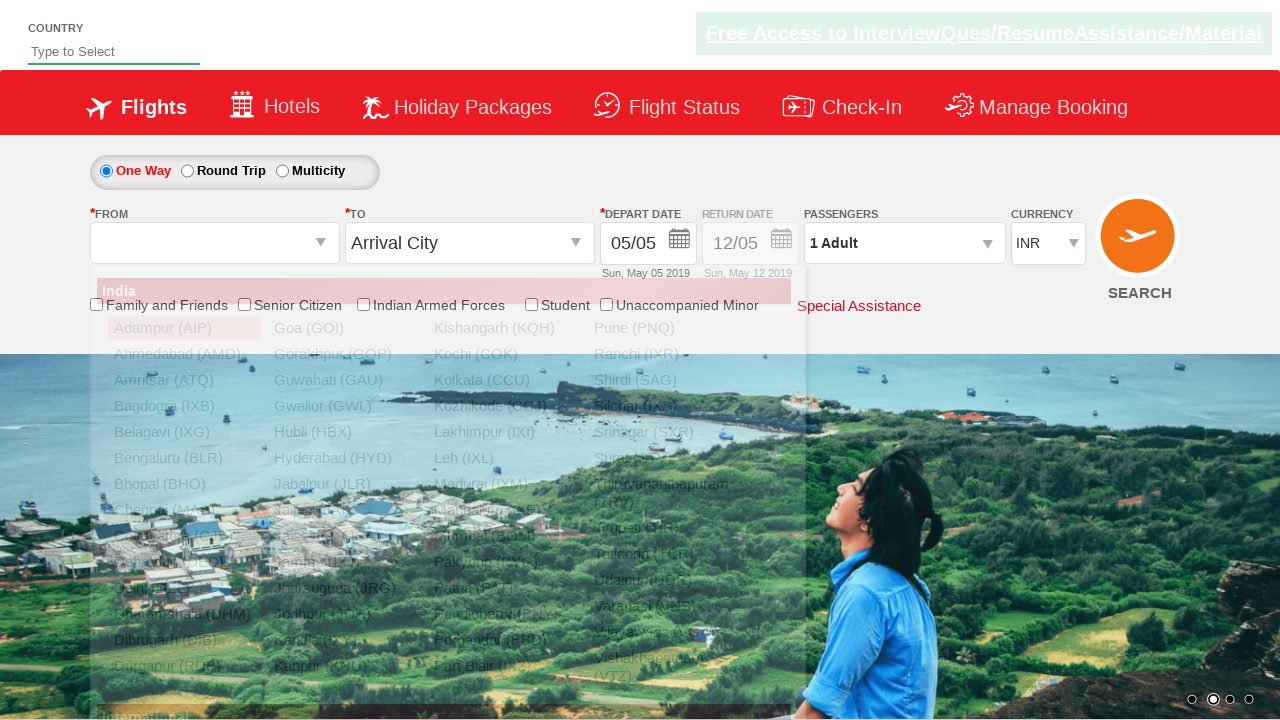

Selected Bangalore (BLR) from the origin dropdown at (184, 458) on xpath=//div[@id='glsctl00_mainContent_ddl_originStation1_CTNR']//a[@value='BLR']
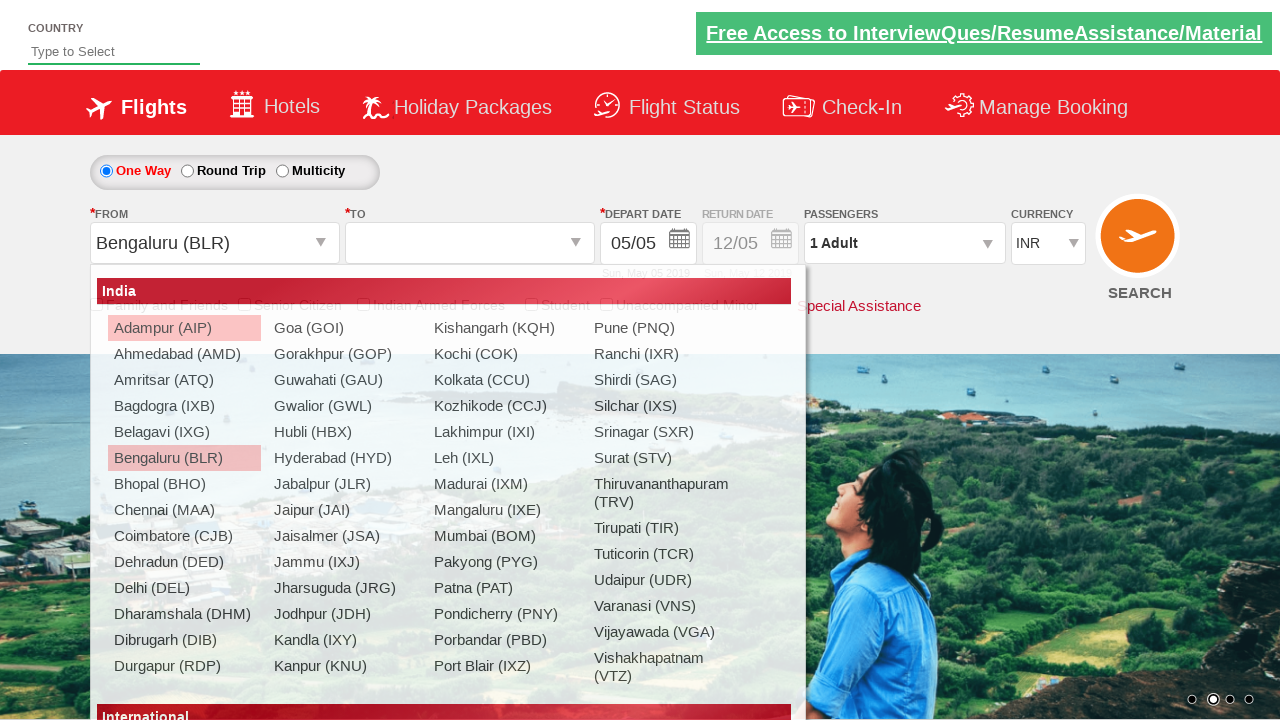

Selected Chennai (MAA) from the destination dropdown at (439, 484) on xpath=//div[@id='glsctl00_mainContent_ddl_destinationStation1_CTNR']//a[@value='
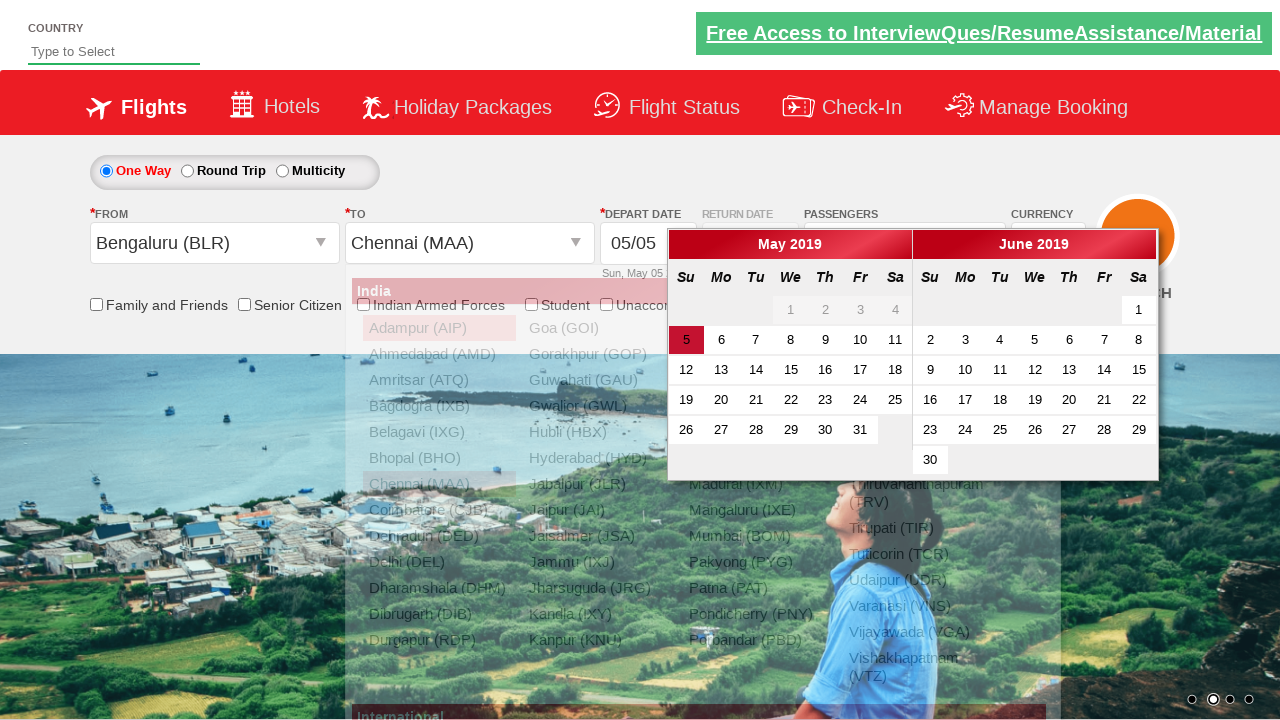

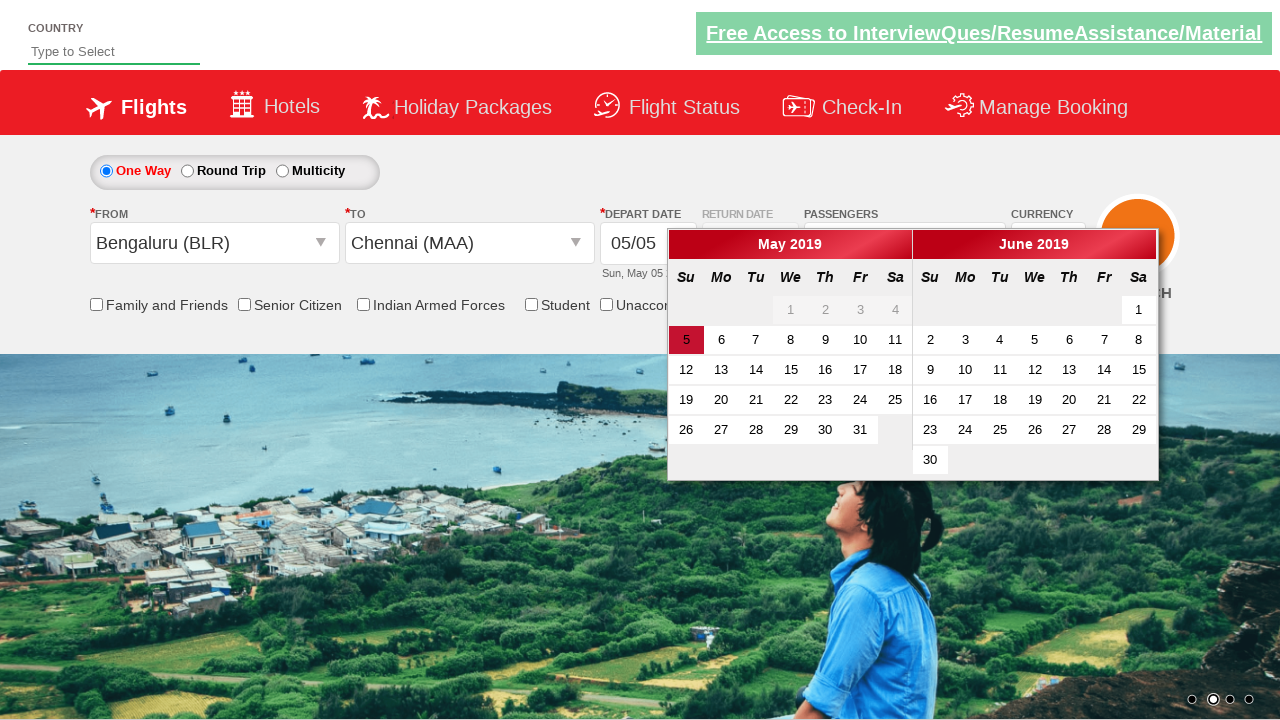